Tests the Links functionality on DemoQA by clicking on Elements menu, navigating to Links section, clicking the home link that opens a new tab, switching between tabs, and verifying that multiple windows/tabs are opened correctly.

Starting URL: https://demoqa.com

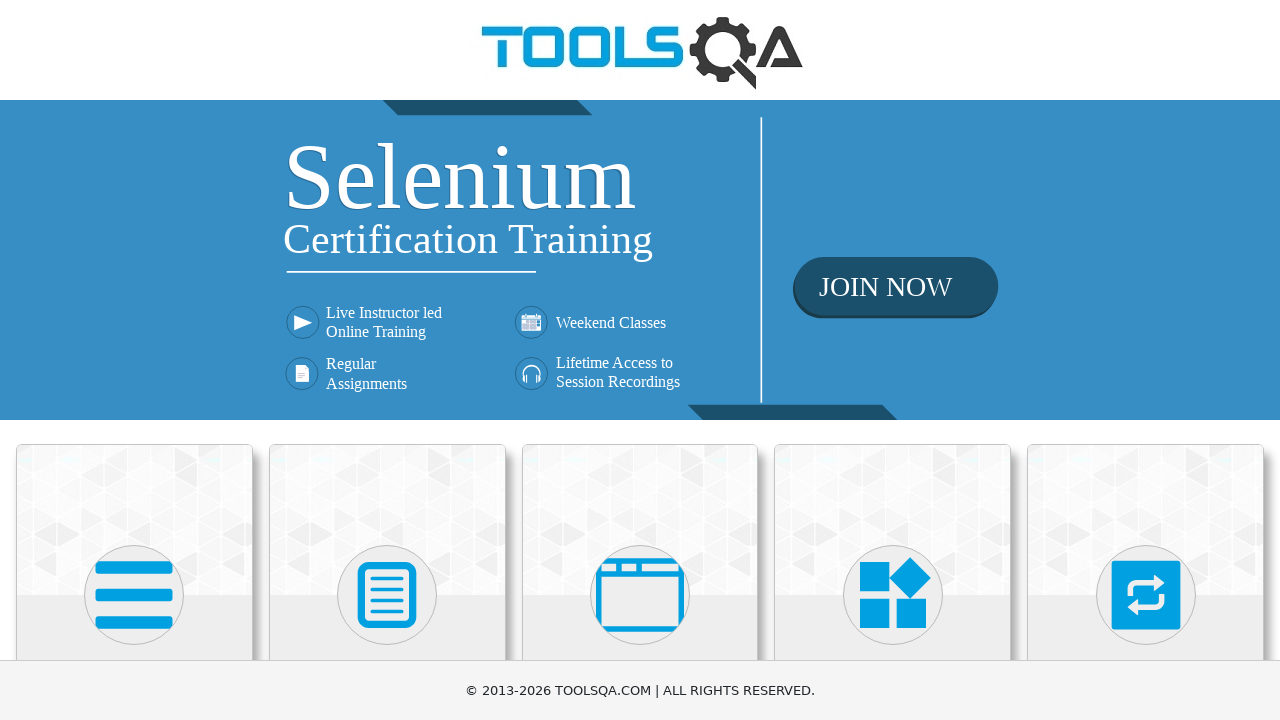

Scrolled down 500px to see Elements menu
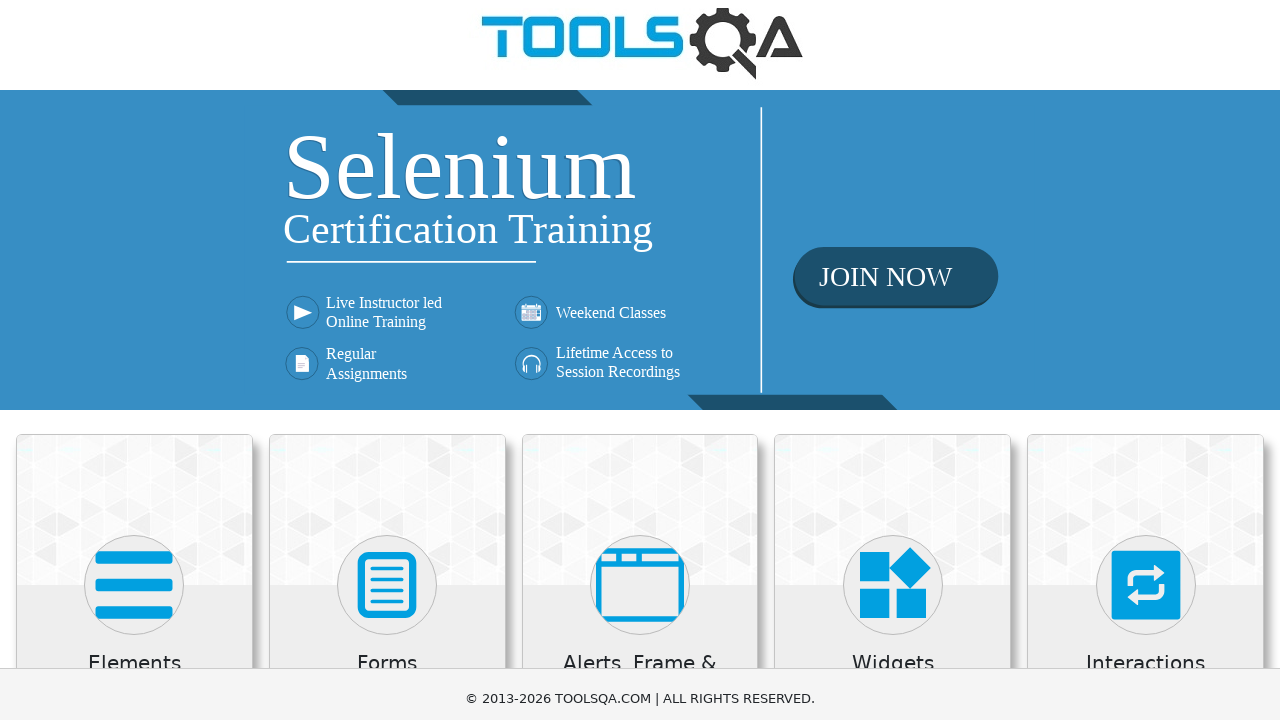

Clicked on Elements menu at (134, 173) on xpath=//h5[text()='Elements']
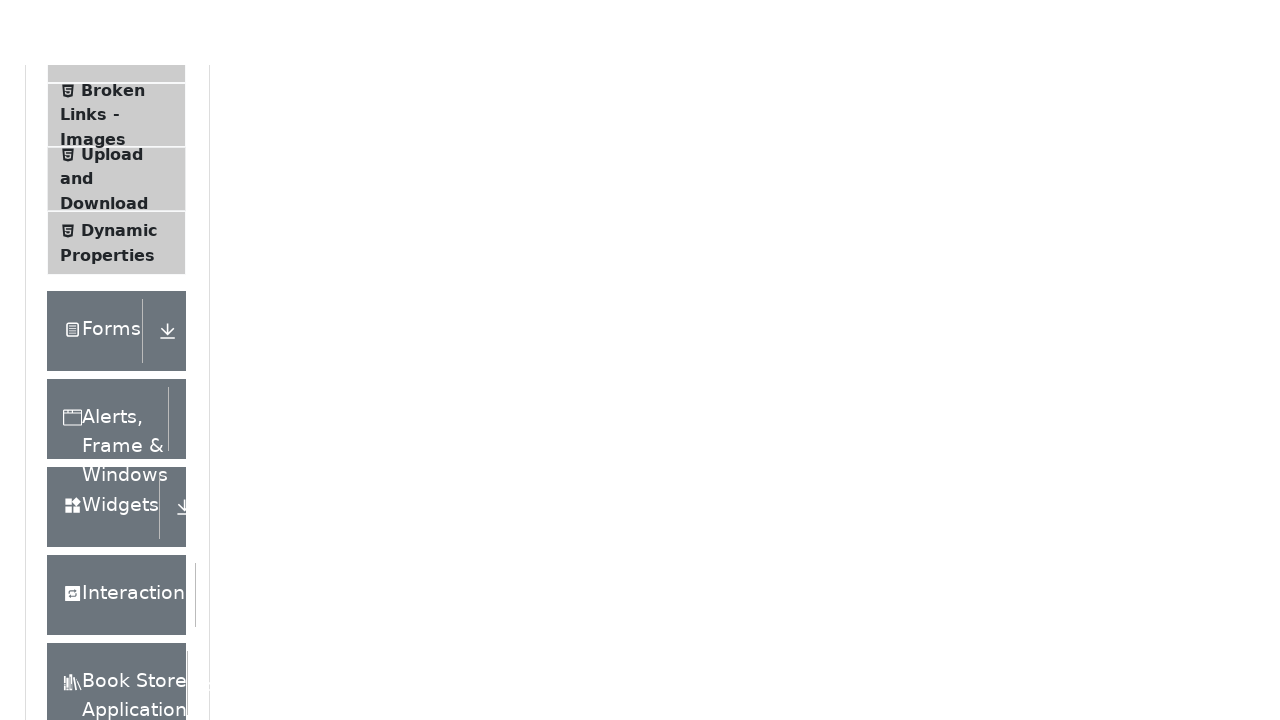

Scrolled down 500px to see Links option
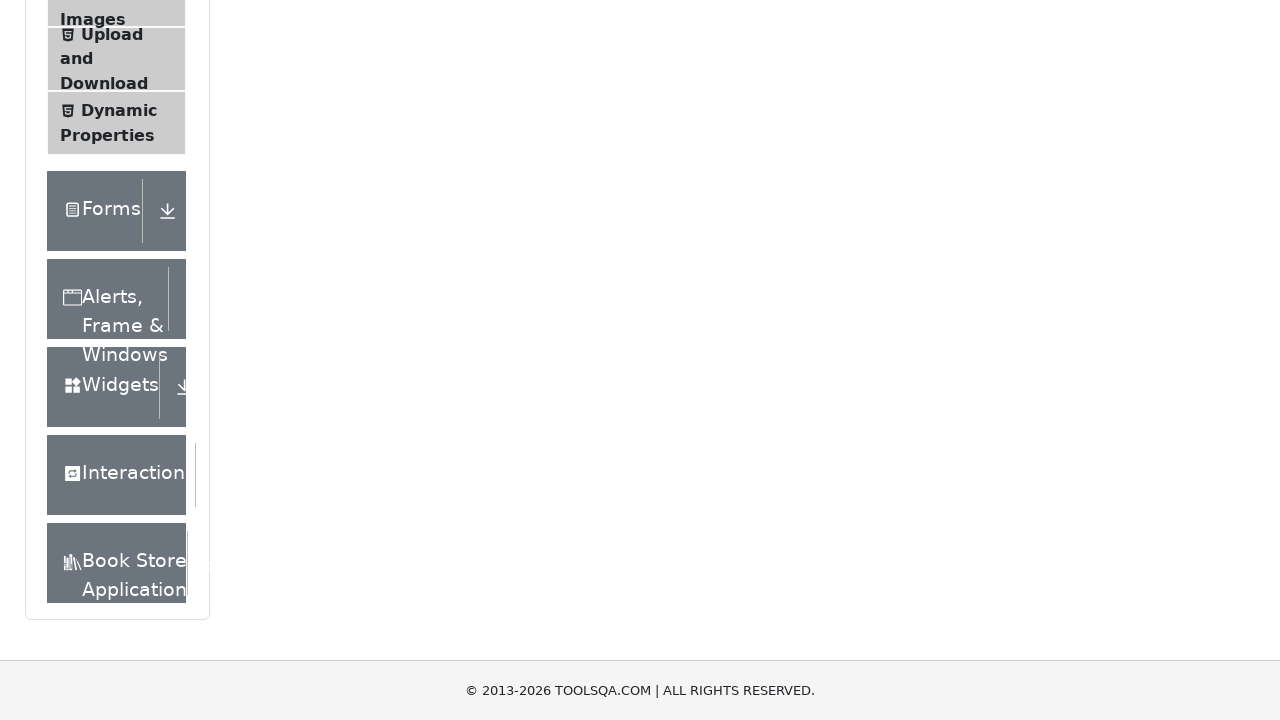

Clicked on Links submenu at (104, 361) on xpath=//span[text()='Links']
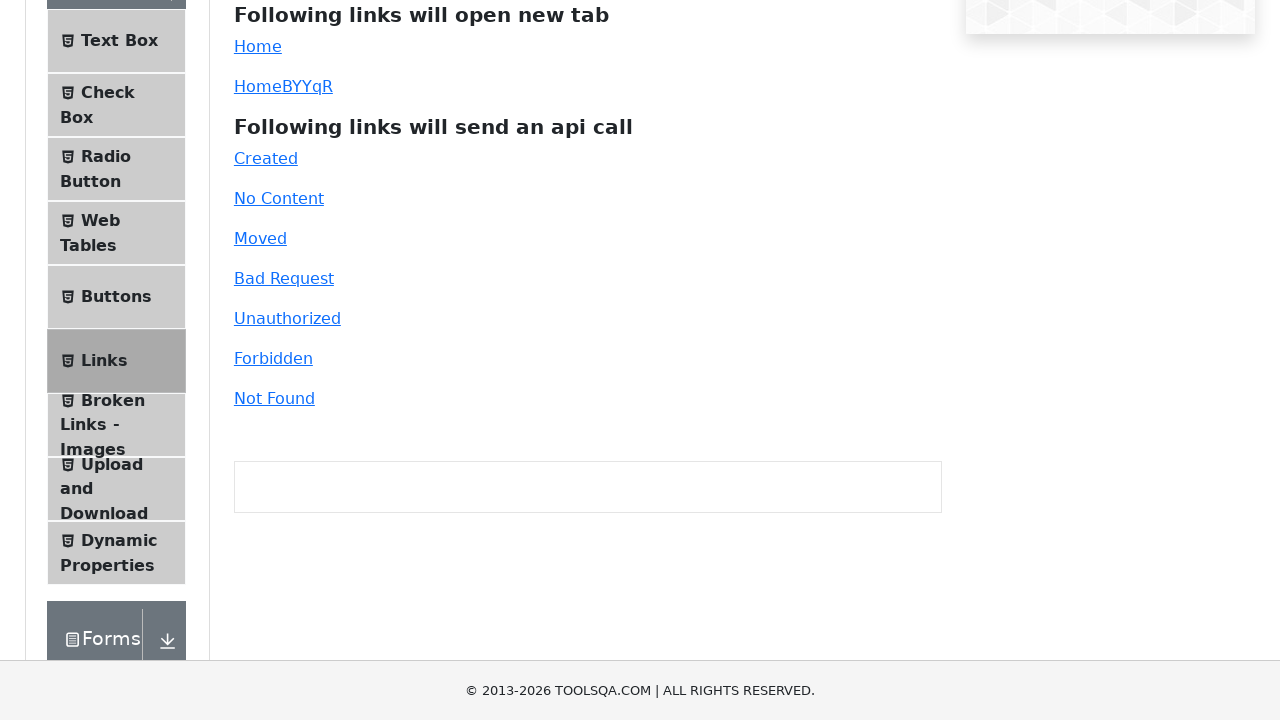

Clicked on simple home link, new tab opened at (258, 46) on #simpleLink
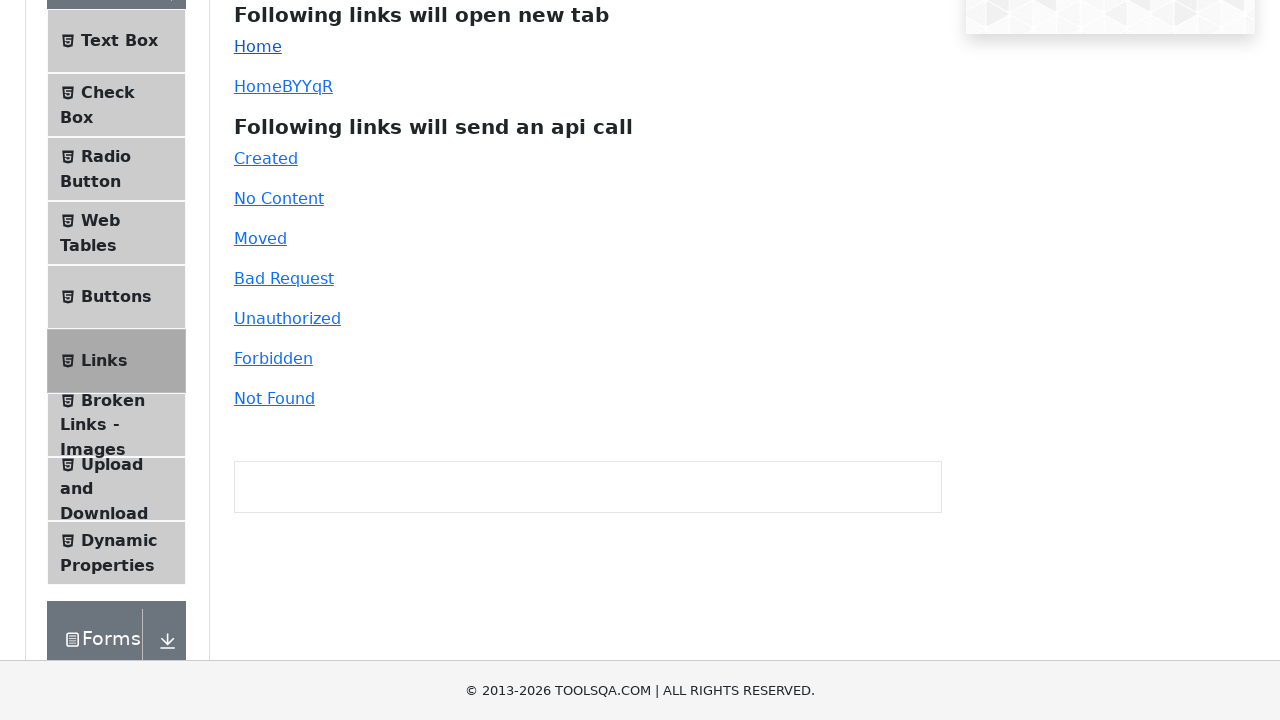

New tab loaded successfully
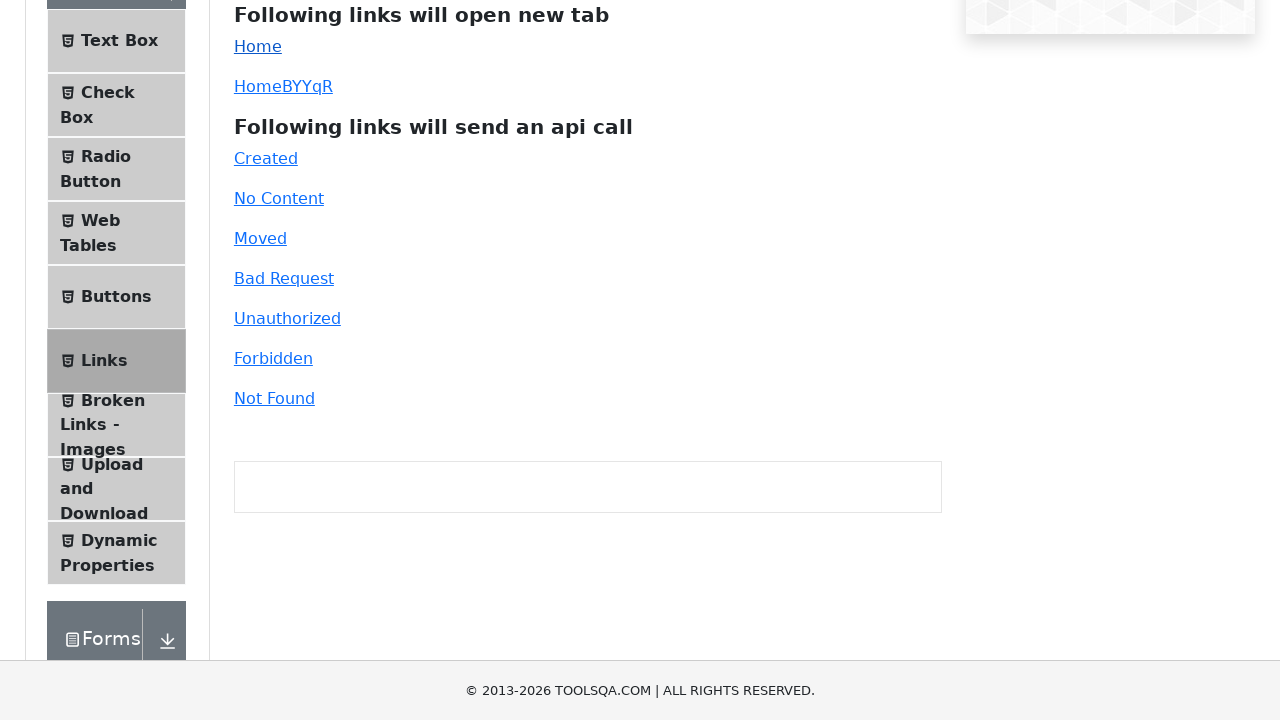

Waited 1000ms on original page
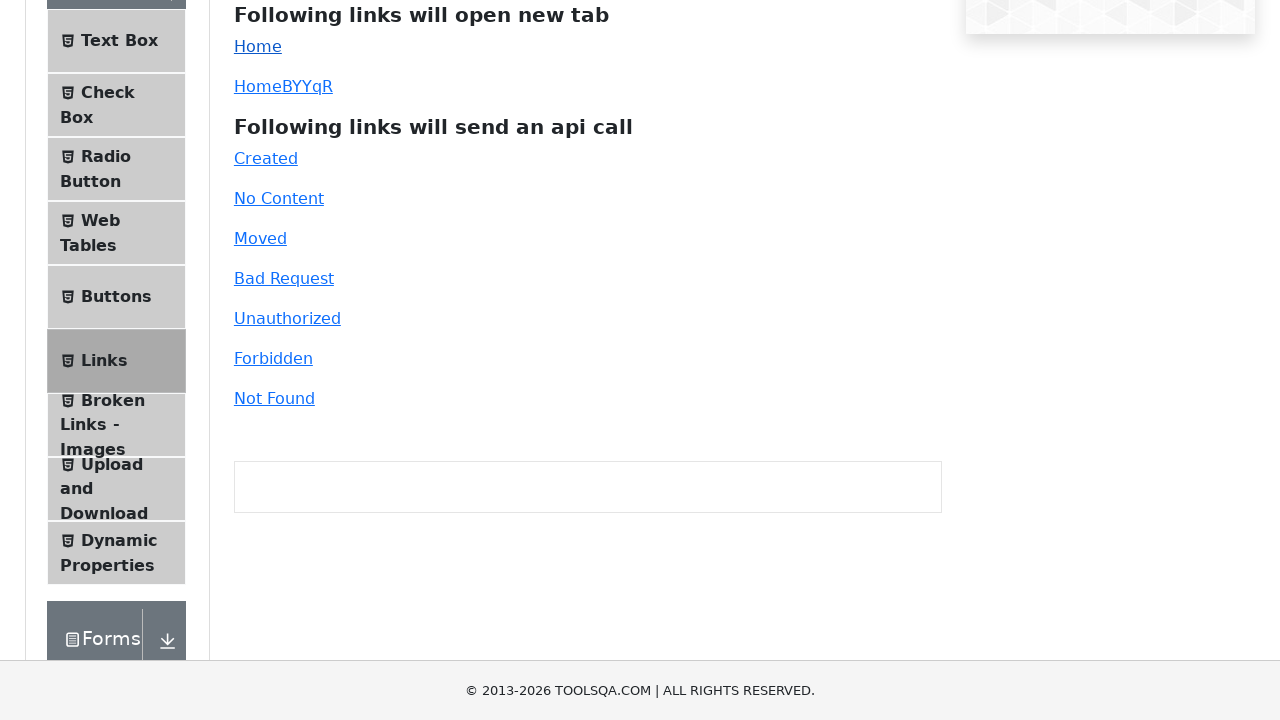

Scrolled down 500px on original page
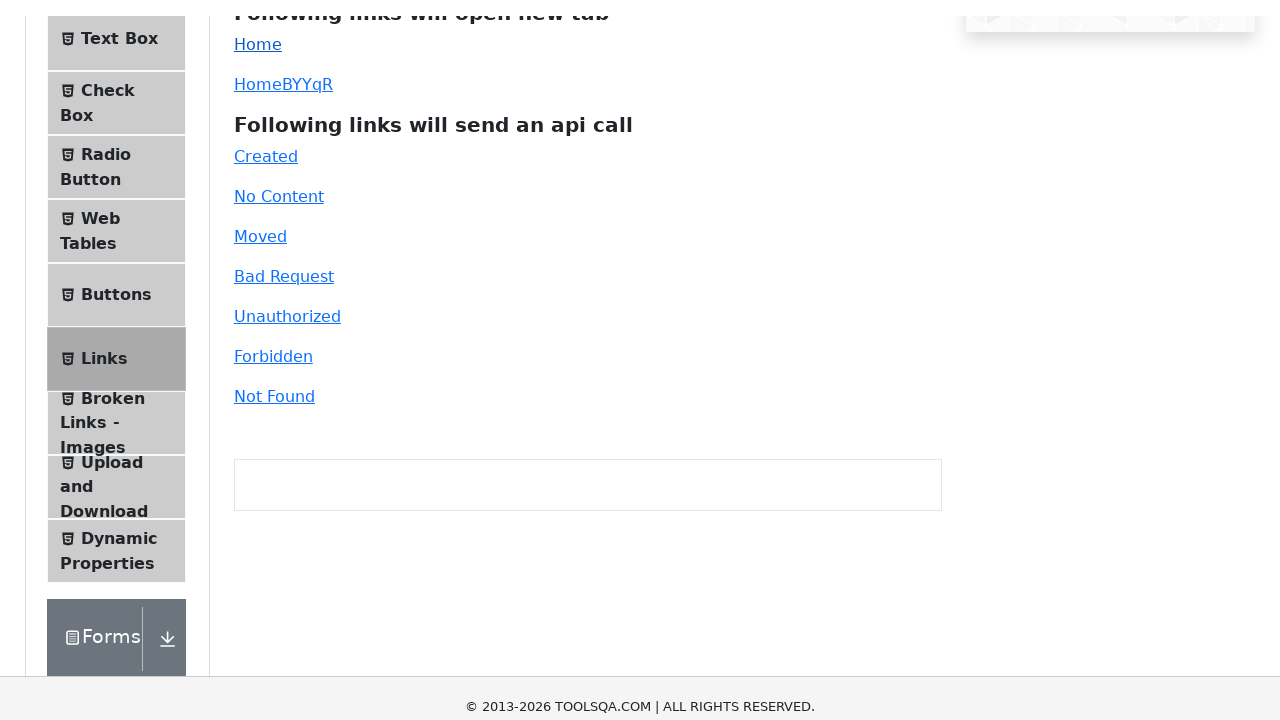

Verified 'Following links will open new tab' text is present on original page
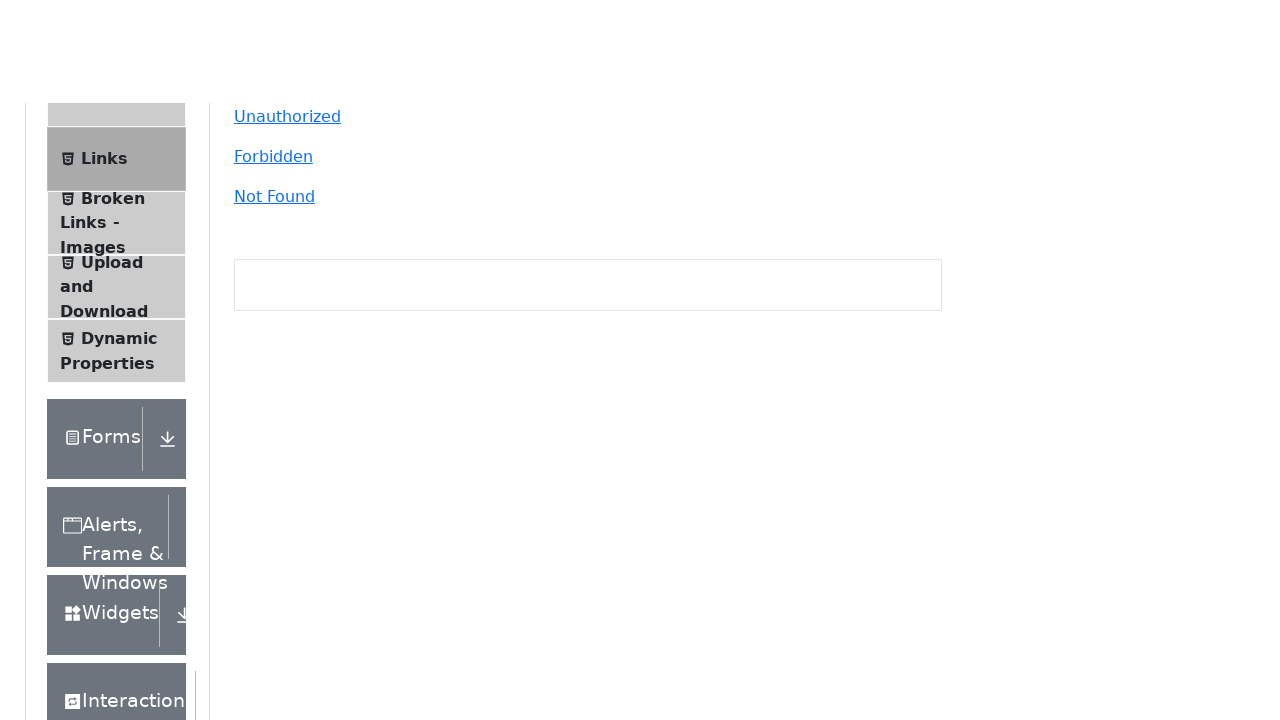

Scrolled down 500px on new page
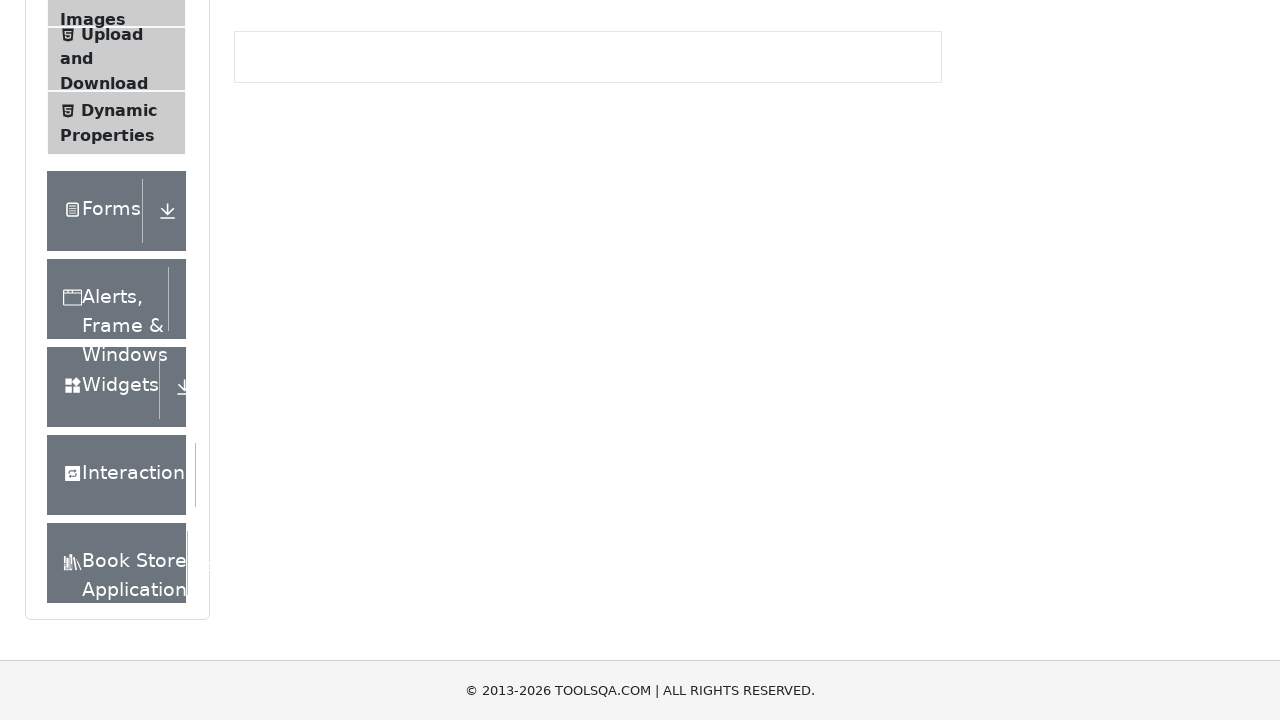

Clicked on Elements menu in new tab at (134, 173) on xpath=//h5[text()='Elements']
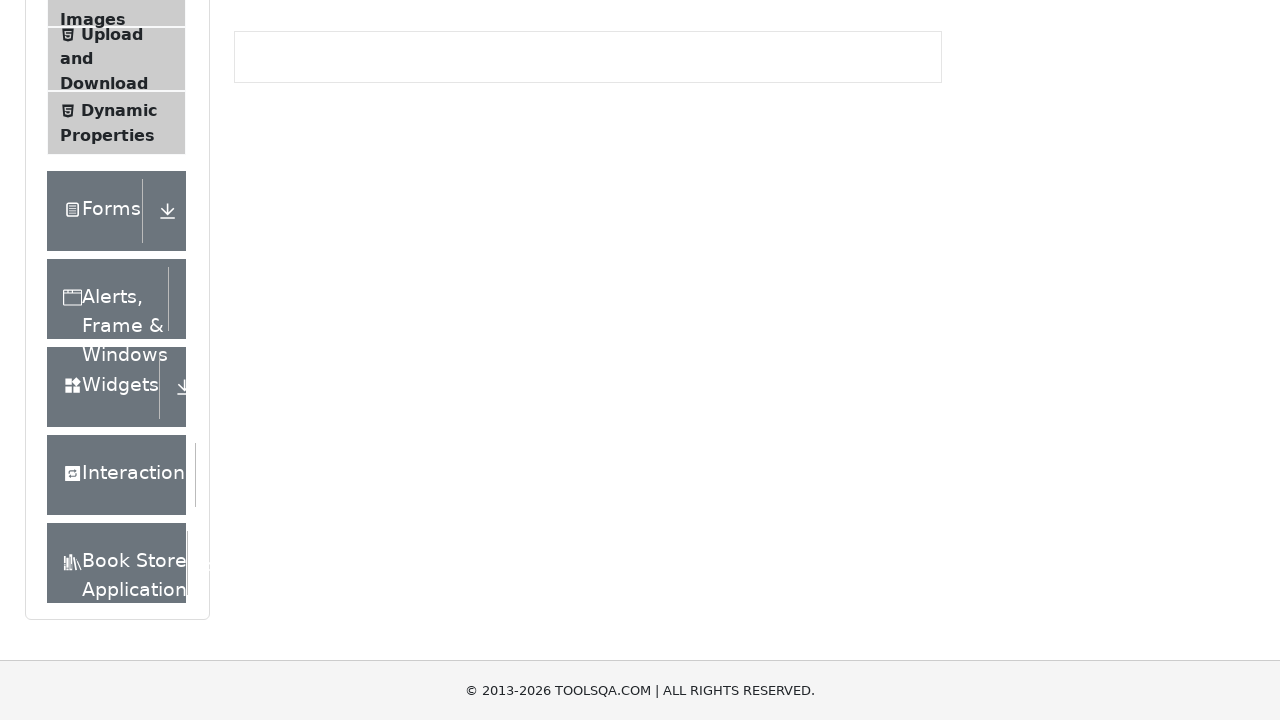

Scrolled down 500px on new tab to see Links option
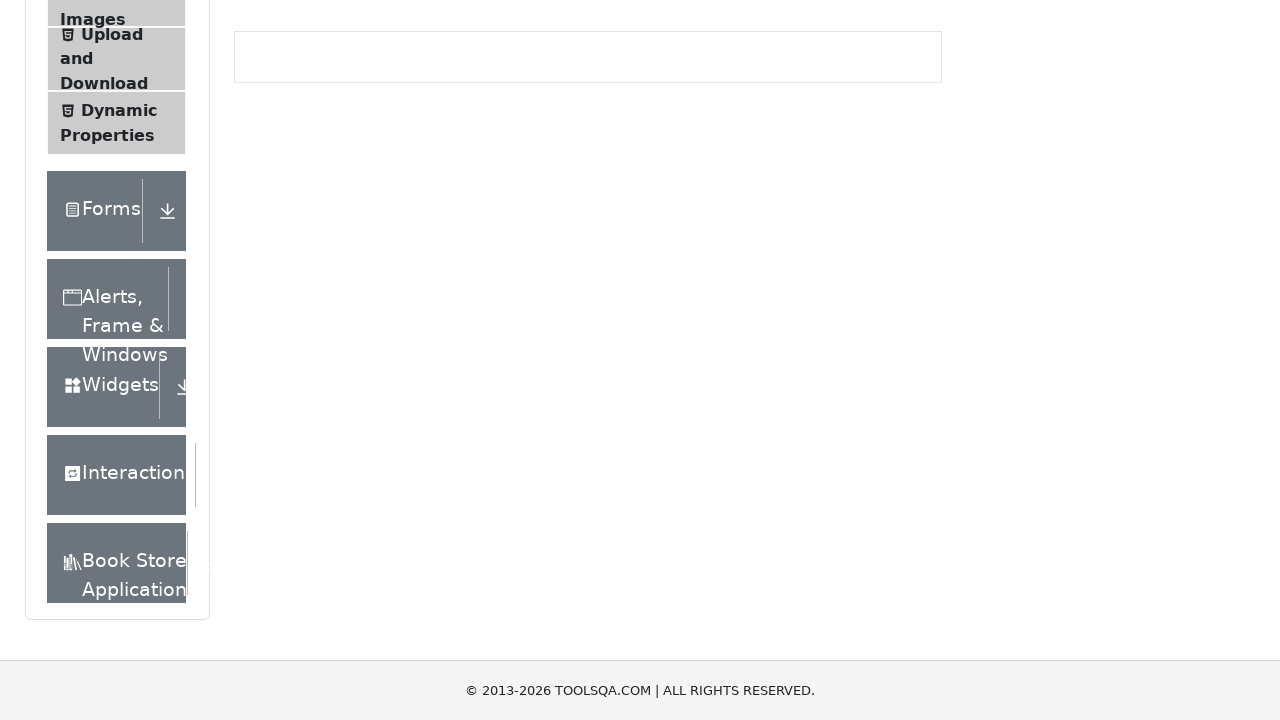

Clicked on Links submenu in new tab at (104, 361) on xpath=//span[text()='Links']
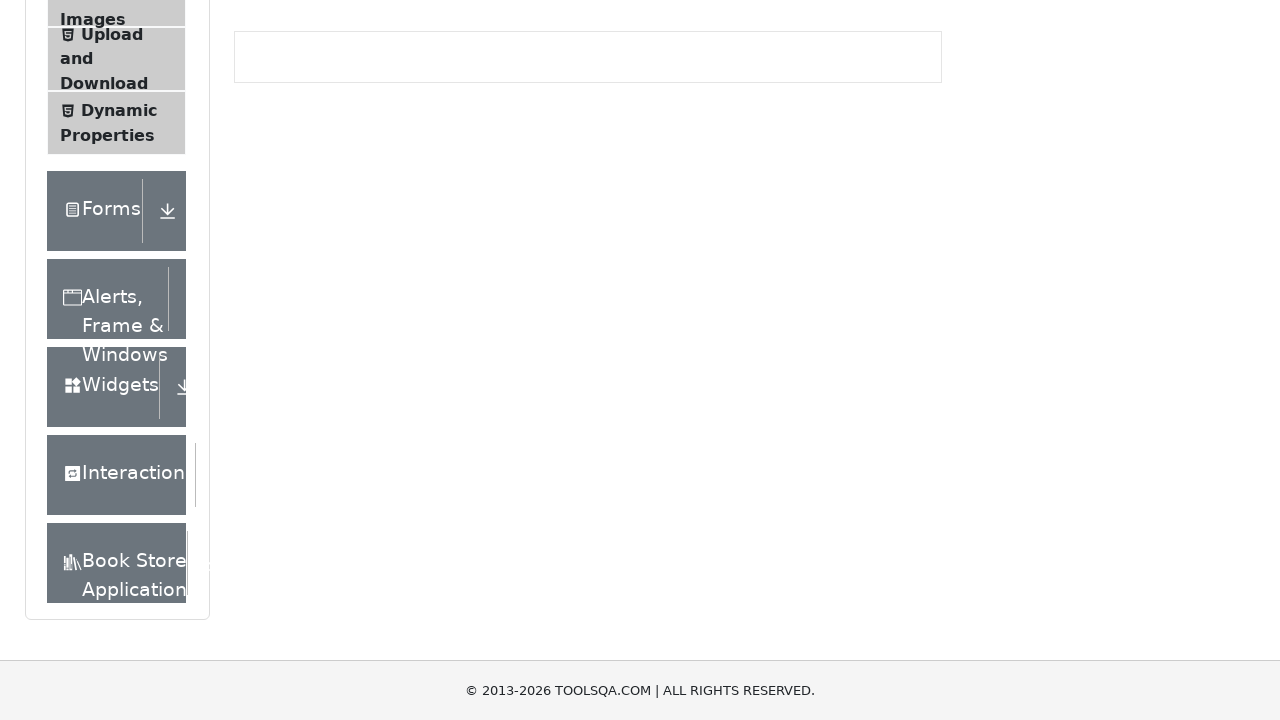

Clicked on dynamic link, third tab opened at (258, 86) on #dynamicLink
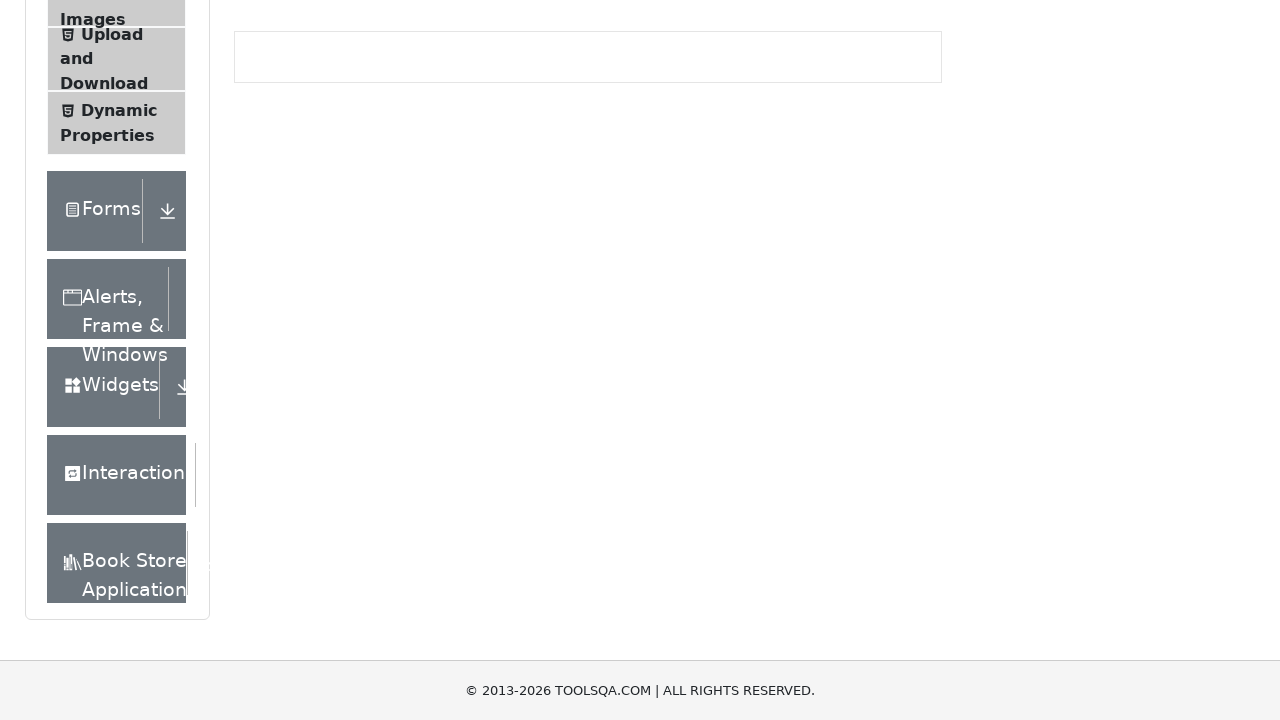

Third tab loaded successfully
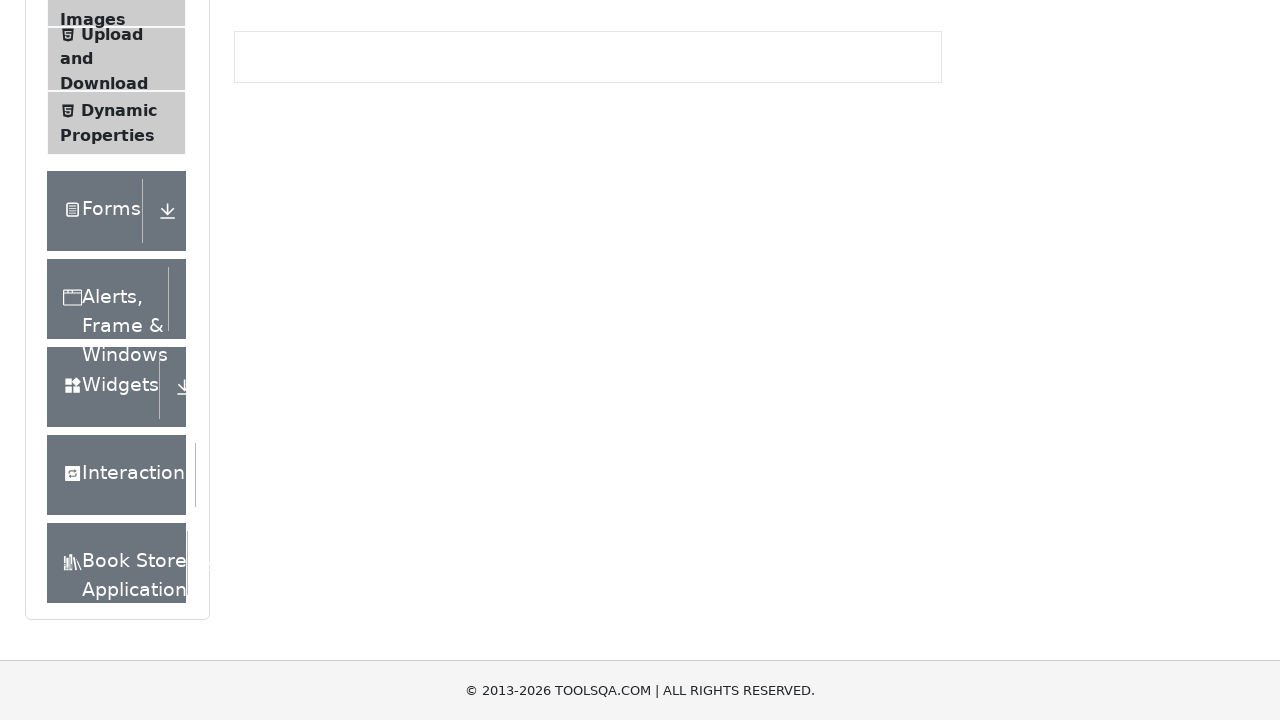

Verified that 3 pages/tabs are open
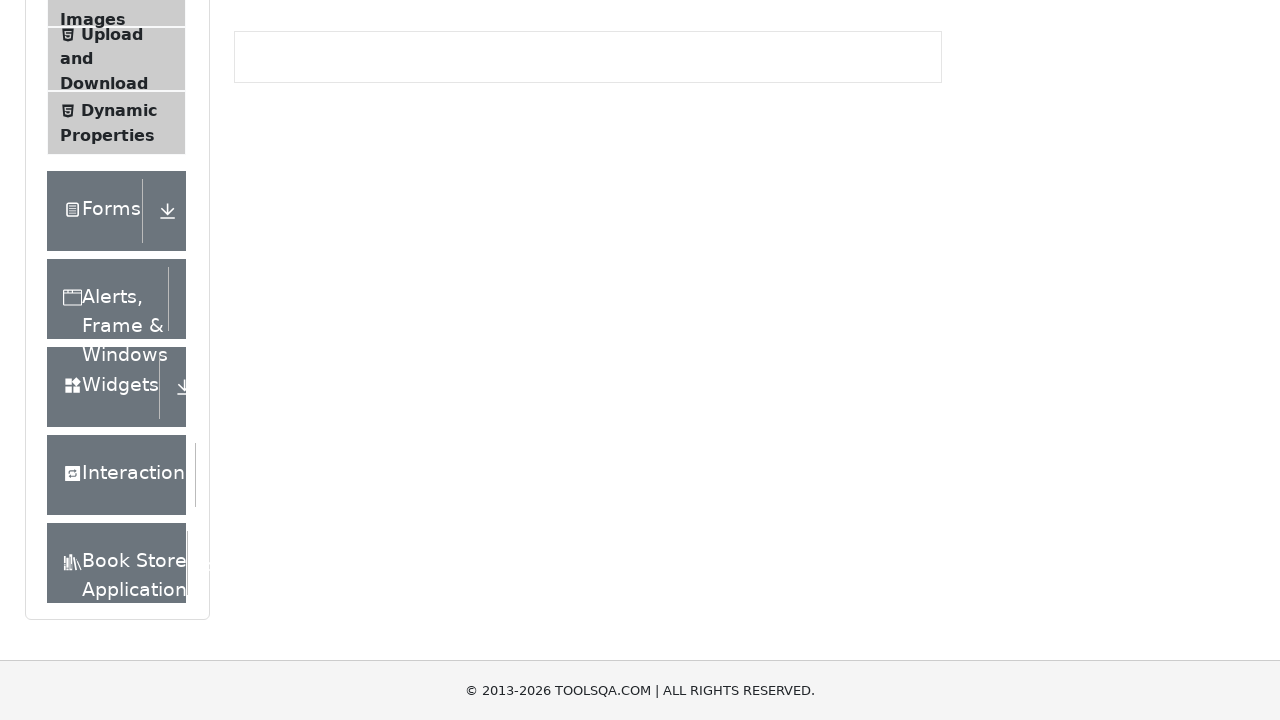

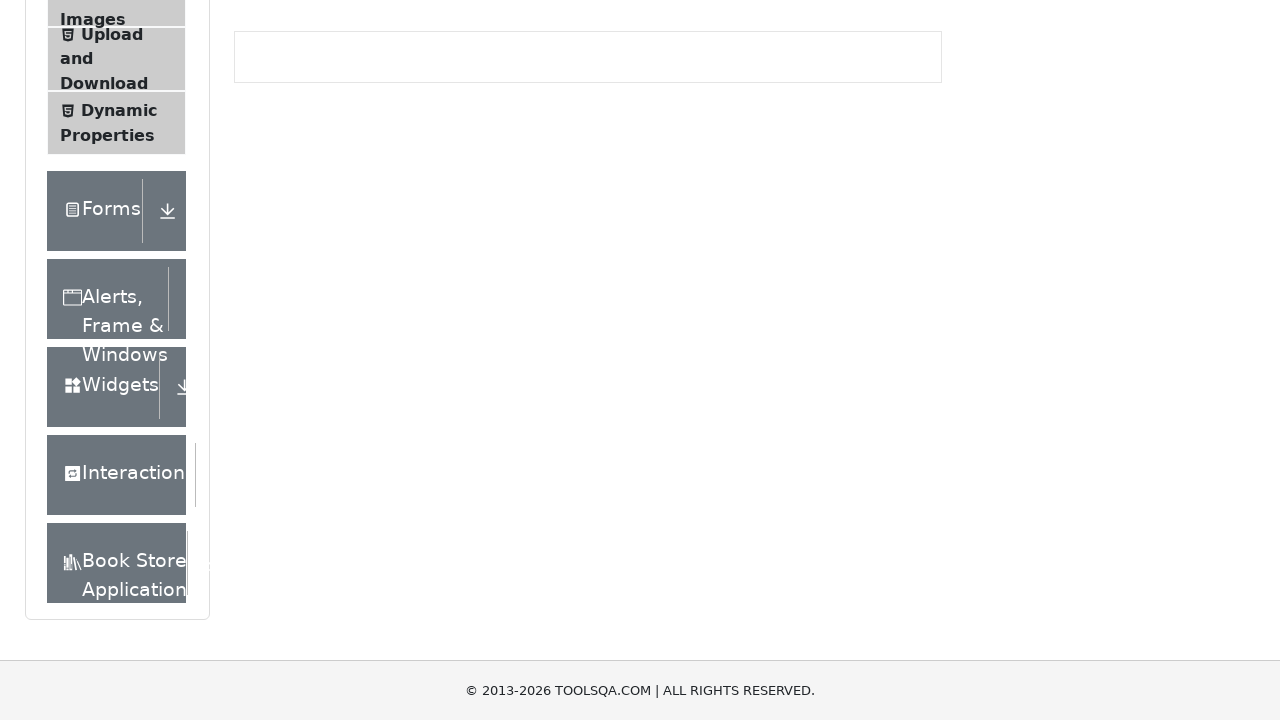